Navigates to ESPN college basketball lines page and clicks "Show More" button repeatedly to load all available data

Starting URL: https://www.espn.com/mens-college-basketball/lines

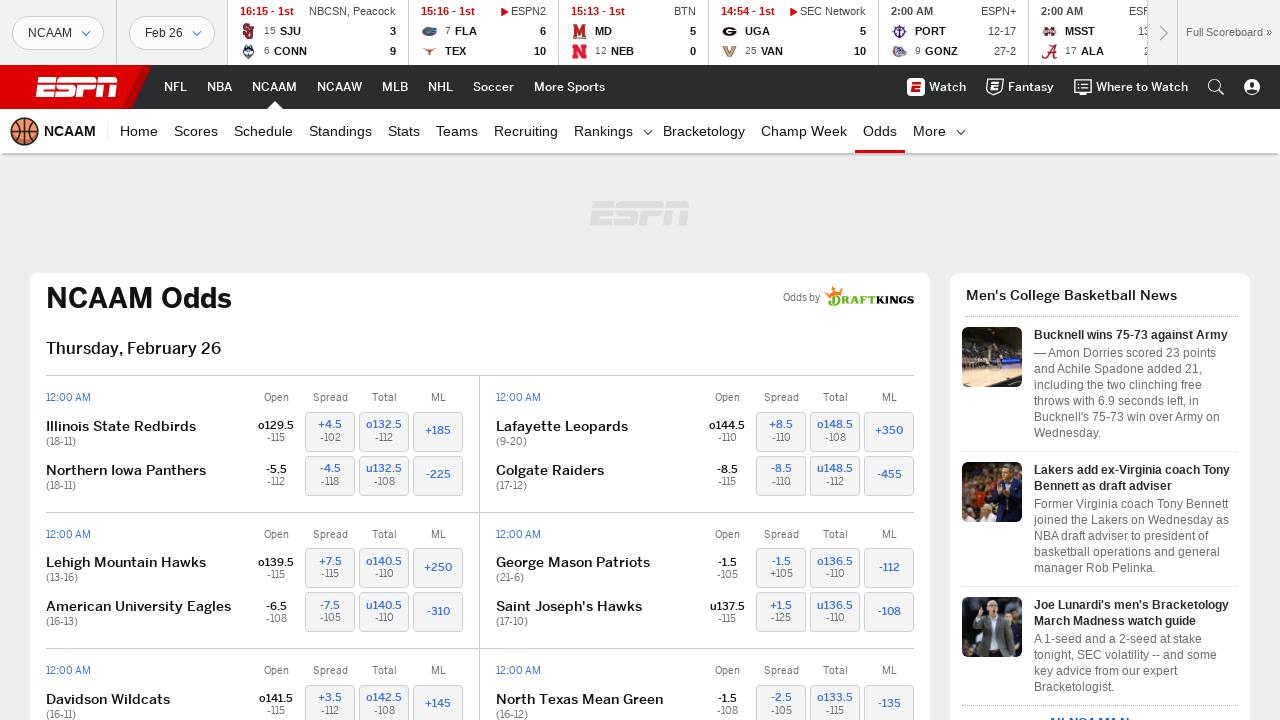

Navigated to ESPN college basketball lines page
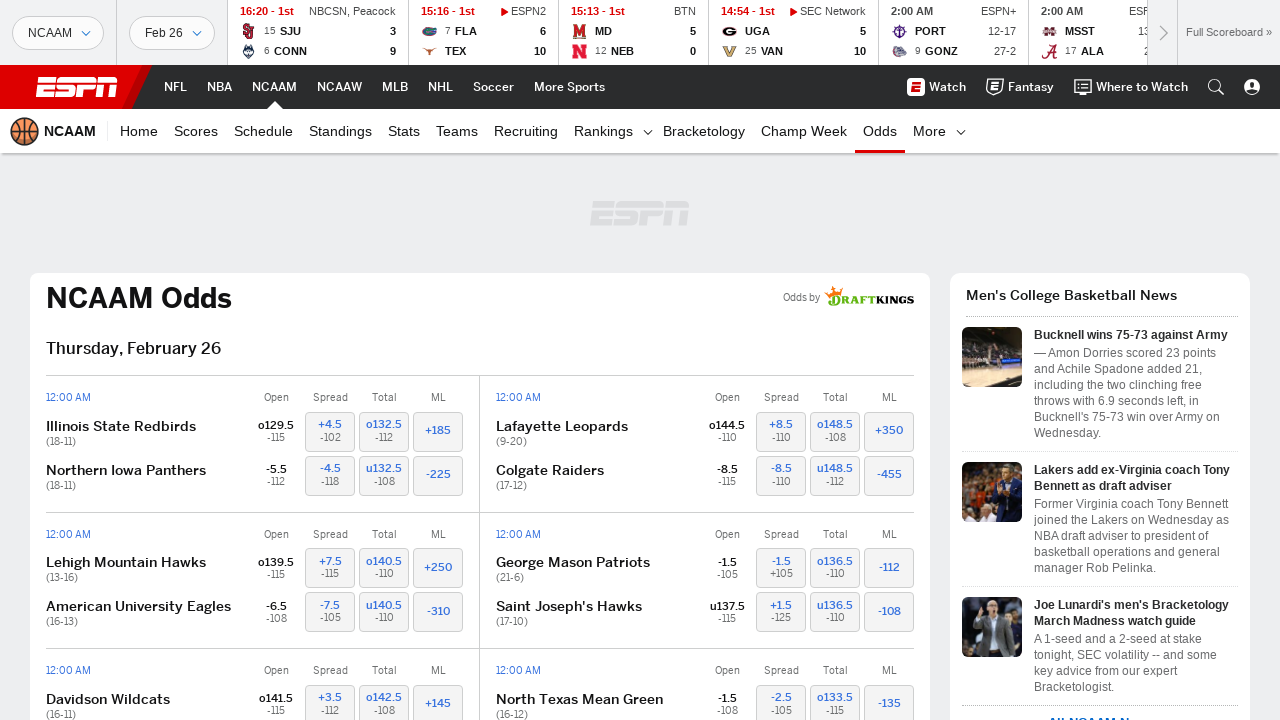

No more 'Show More' button found - all data loaded
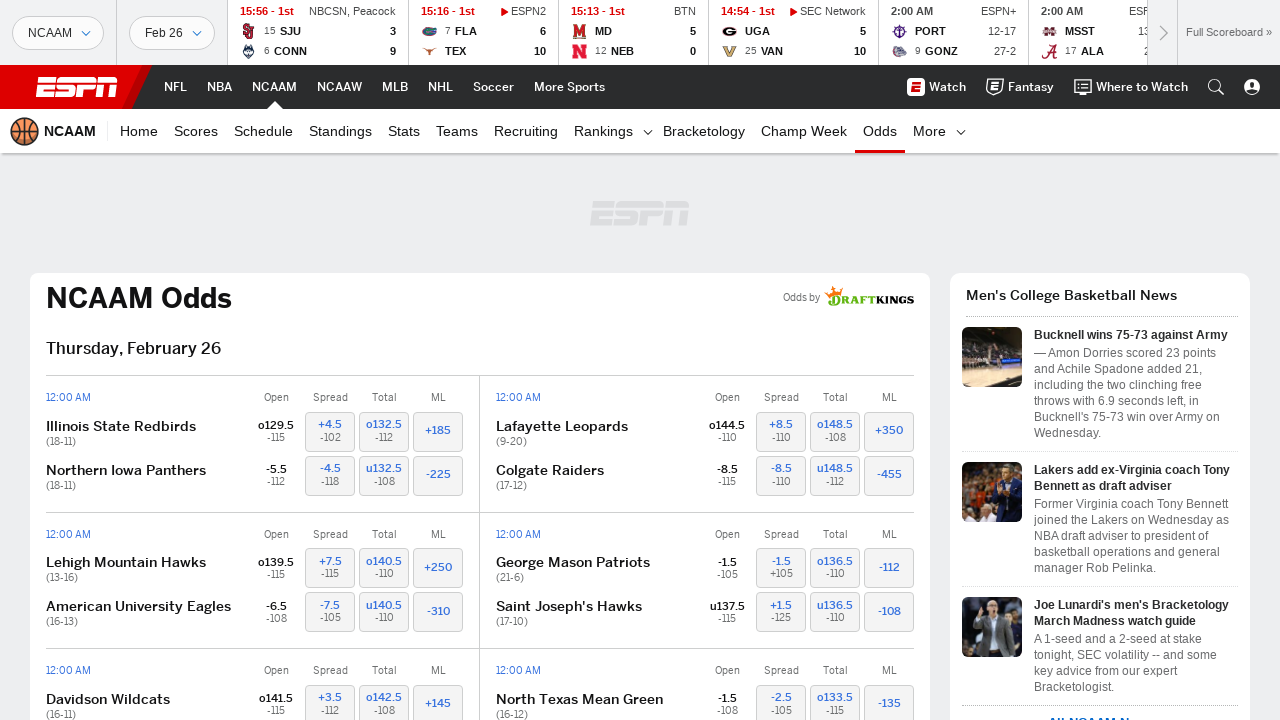

Final wait of 2 seconds to ensure all content is loaded
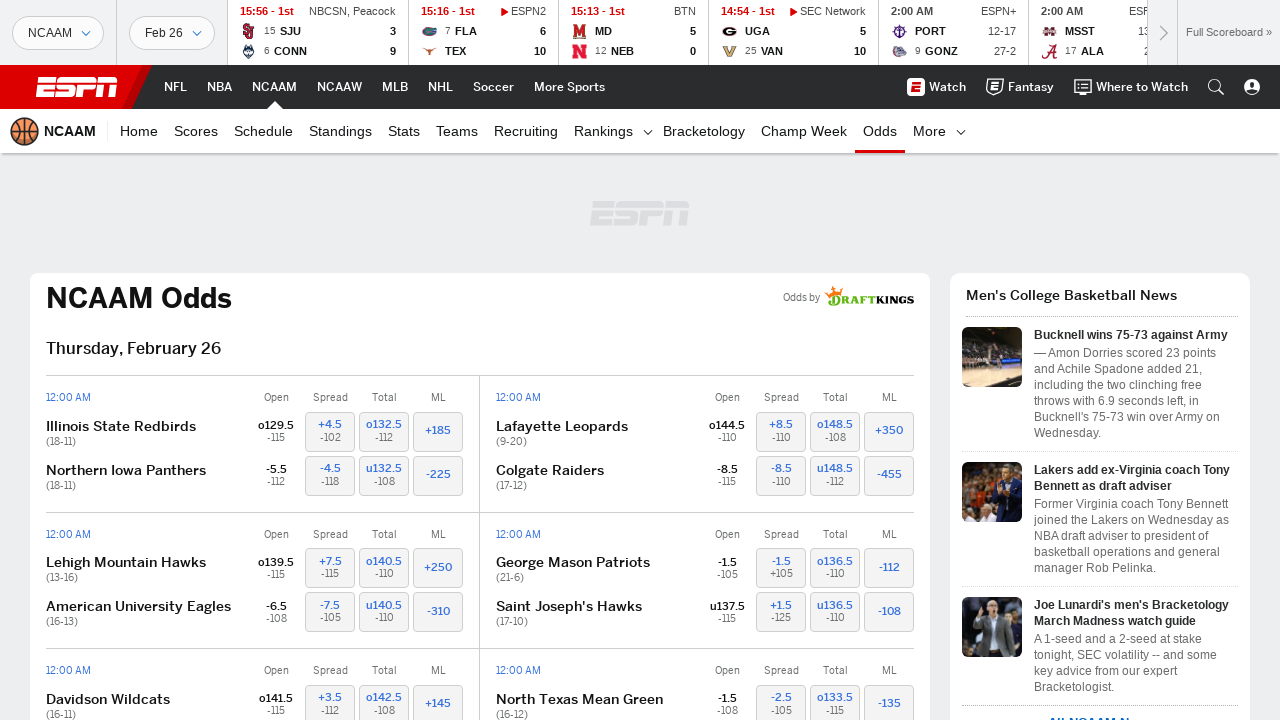

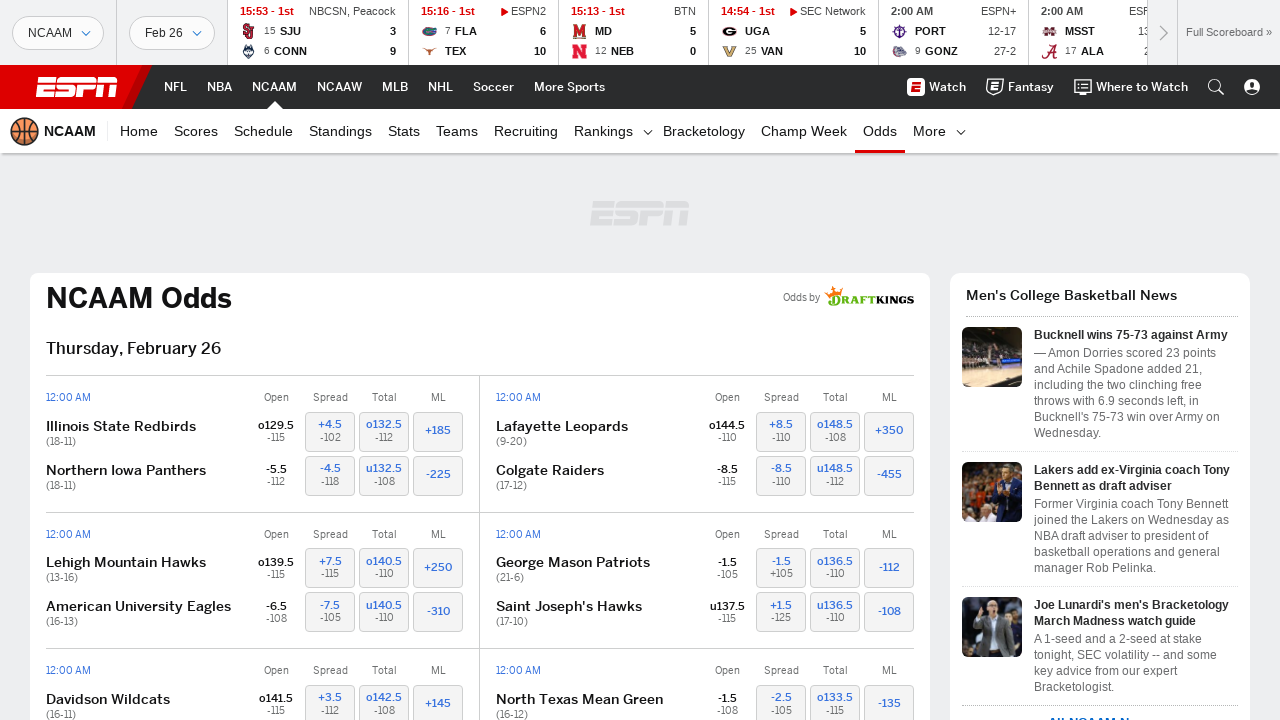